Tests jQuery UI selectmenu by selecting different numeric values from a custom dropdown and verifying the selections

Starting URL: https://jqueryui.com/resources/demos/selectmenu/default.html

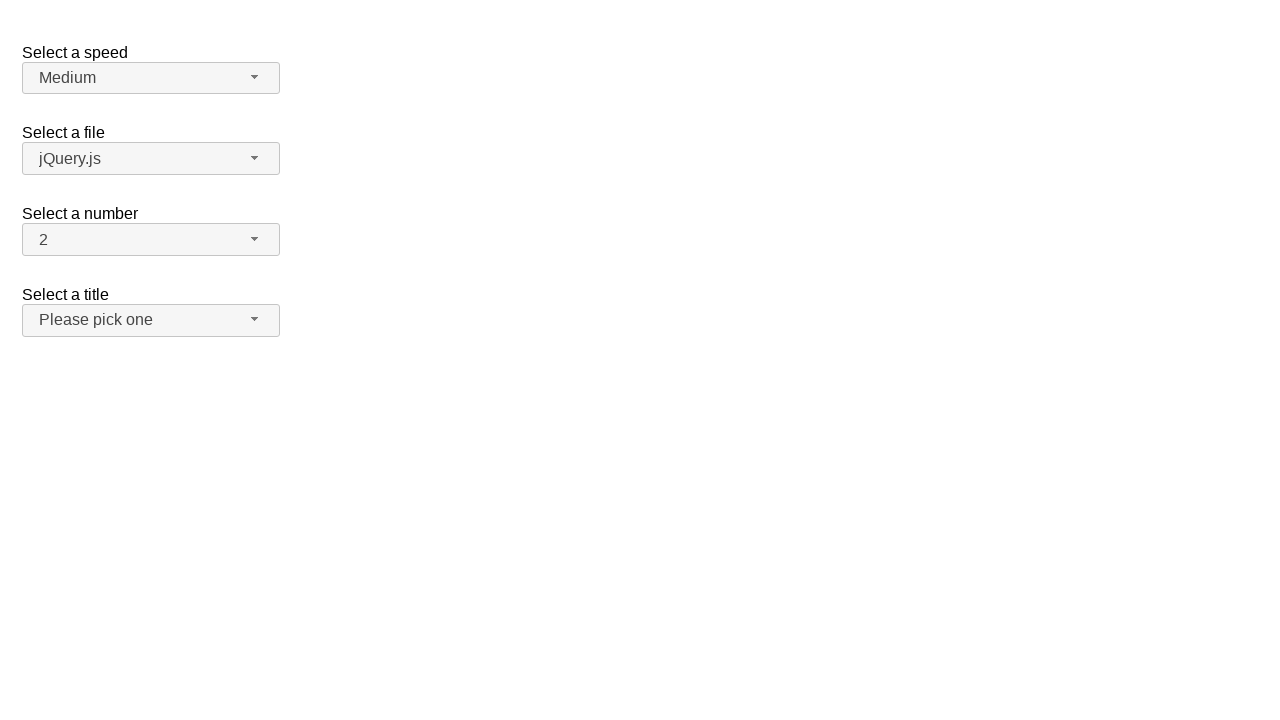

Clicked number dropdown button to open menu at (151, 240) on xpath=//span[@id='number-button']
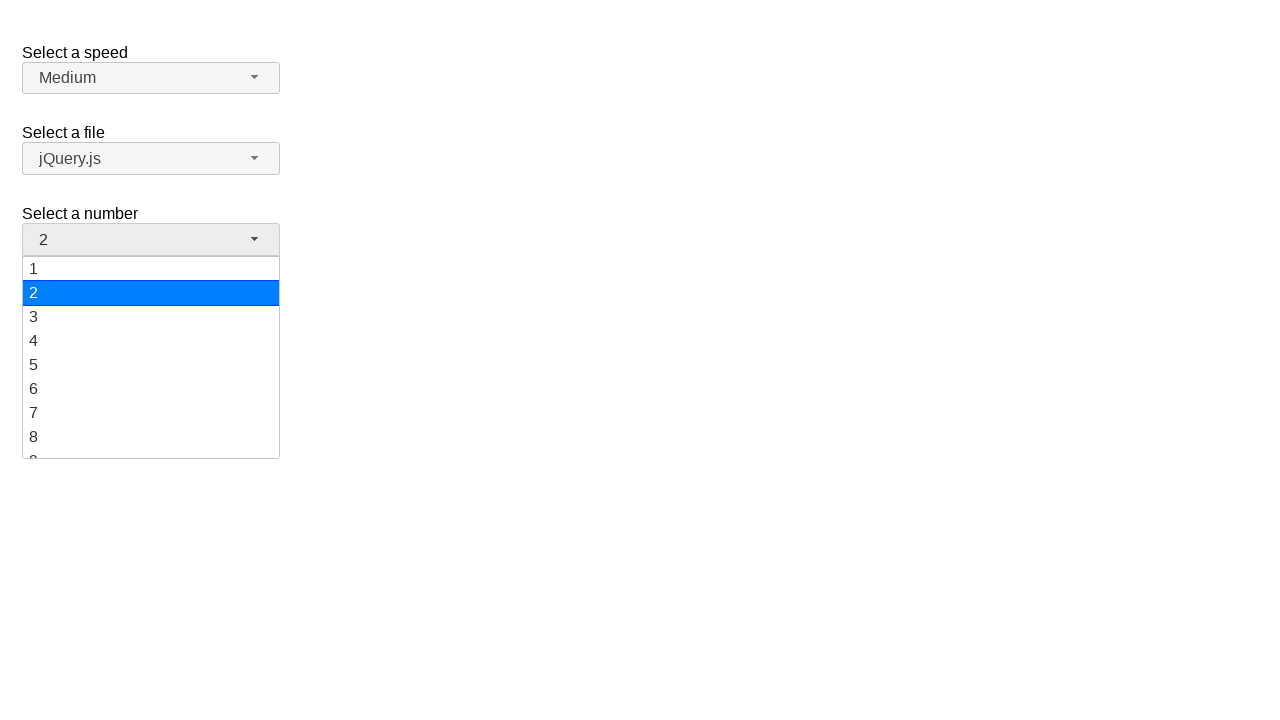

Dropdown menu loaded with numeric options
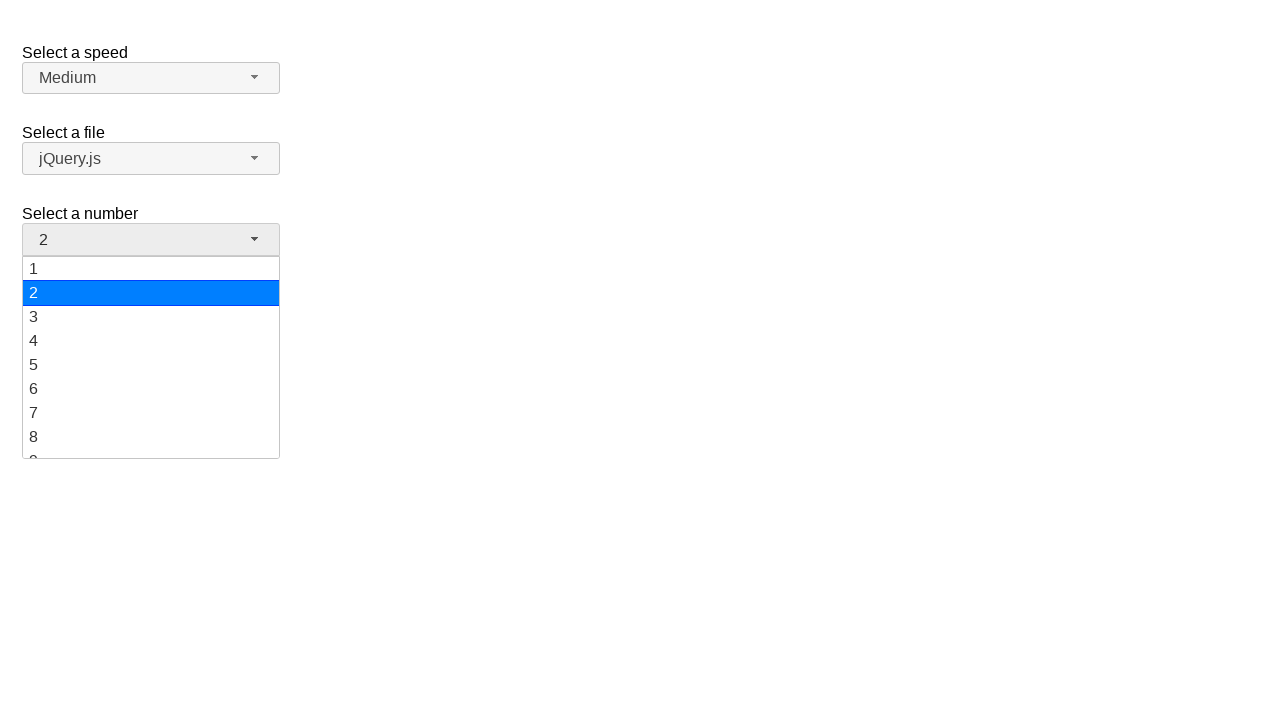

Selected value '5' from dropdown menu at (151, 365) on xpath=//ul[@id='number-menu']/li/div >> nth=4
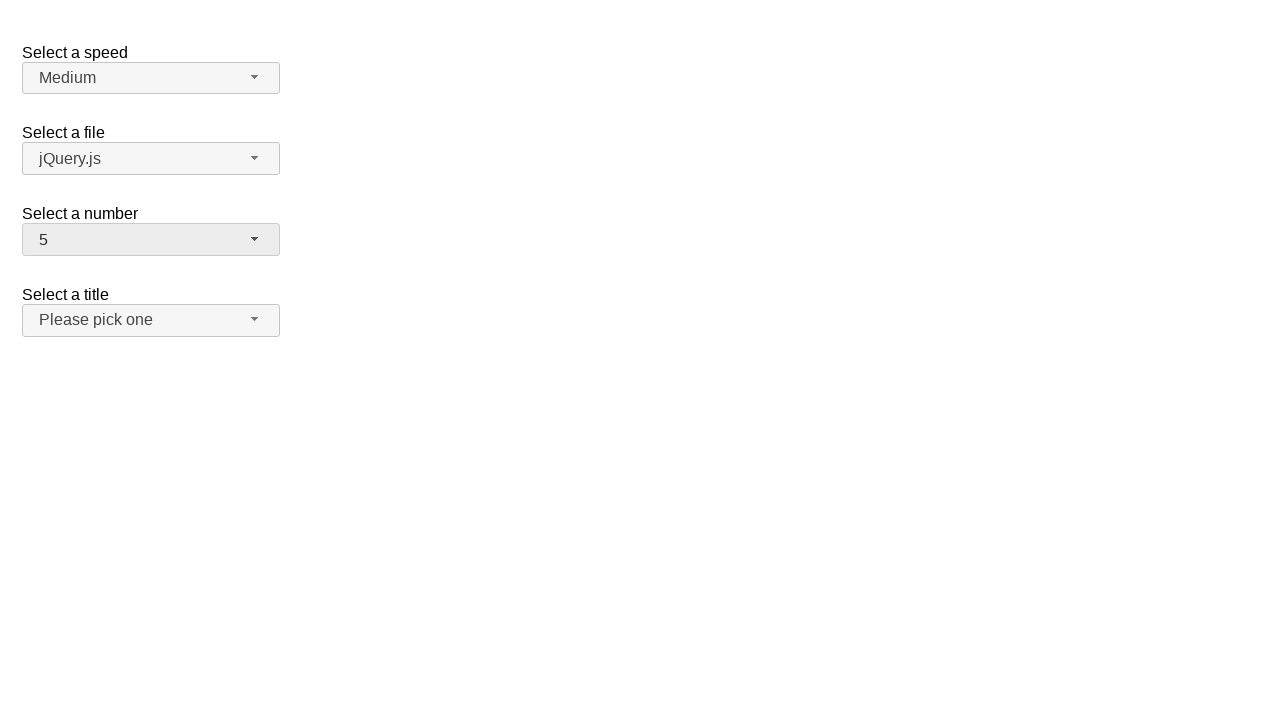

Verified that '5' is selected in dropdown
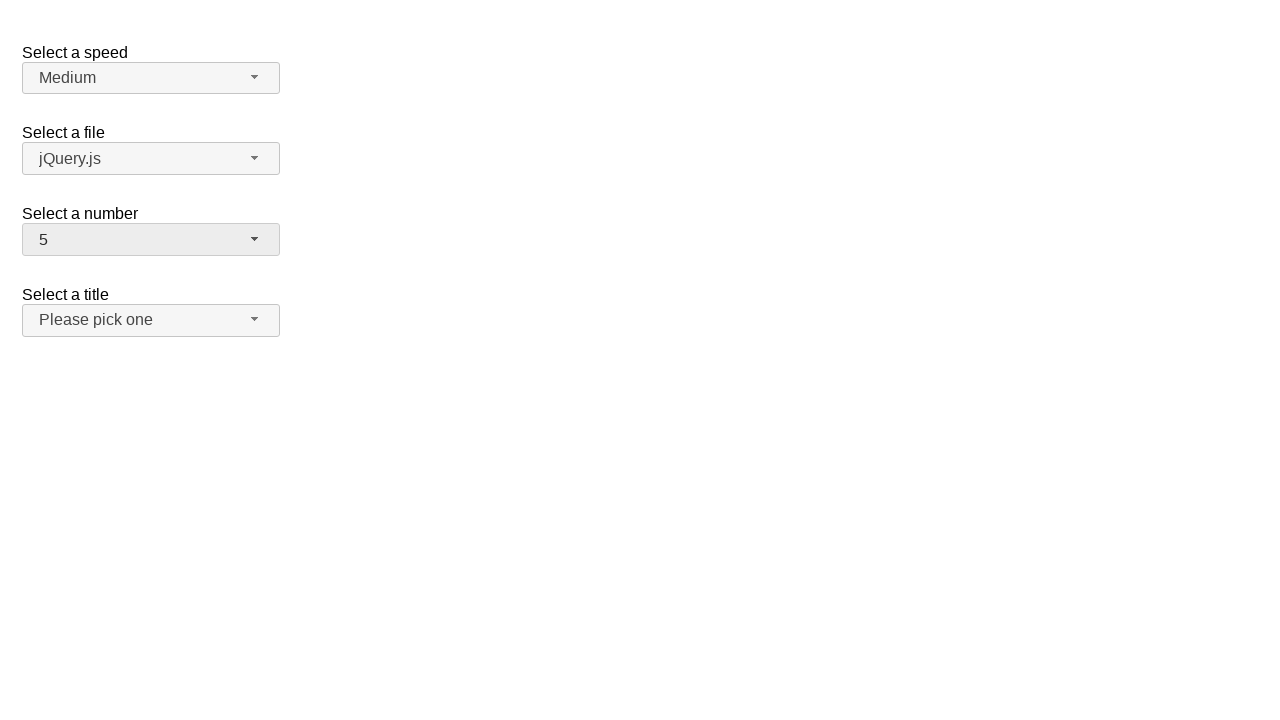

Clicked number dropdown button to open menu again at (151, 240) on span#number-button
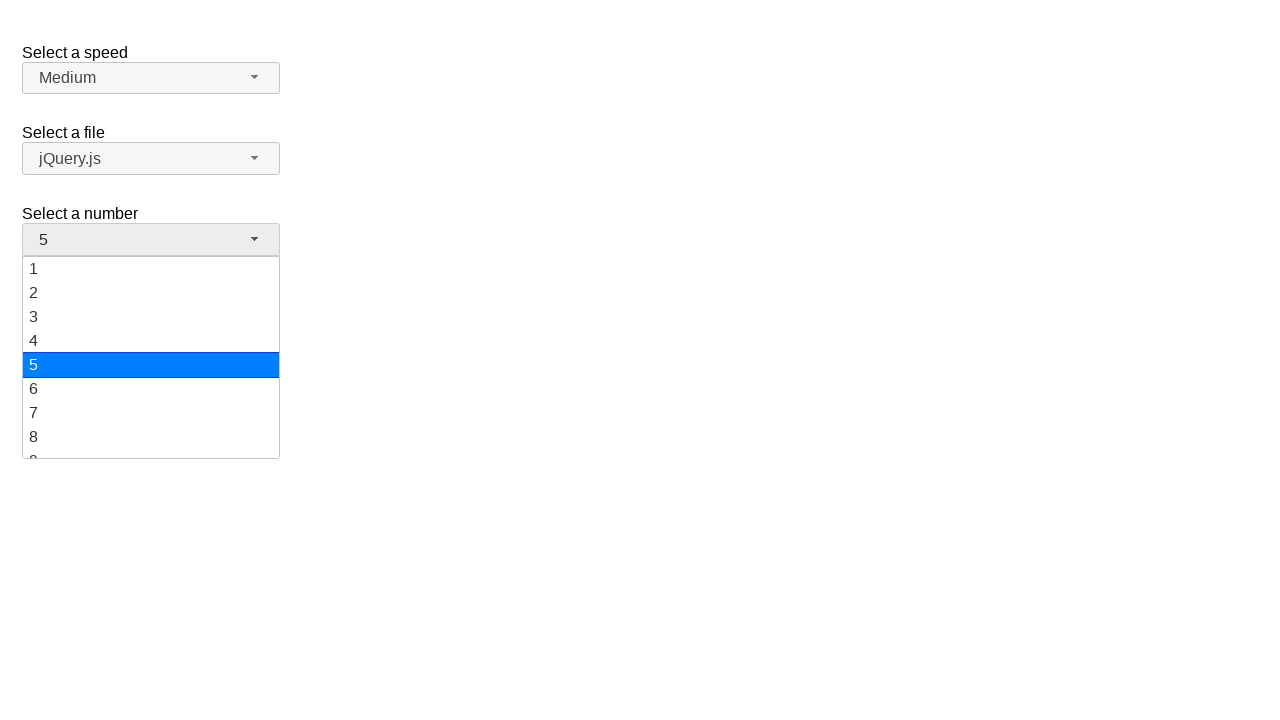

Dropdown menu loaded with numeric options
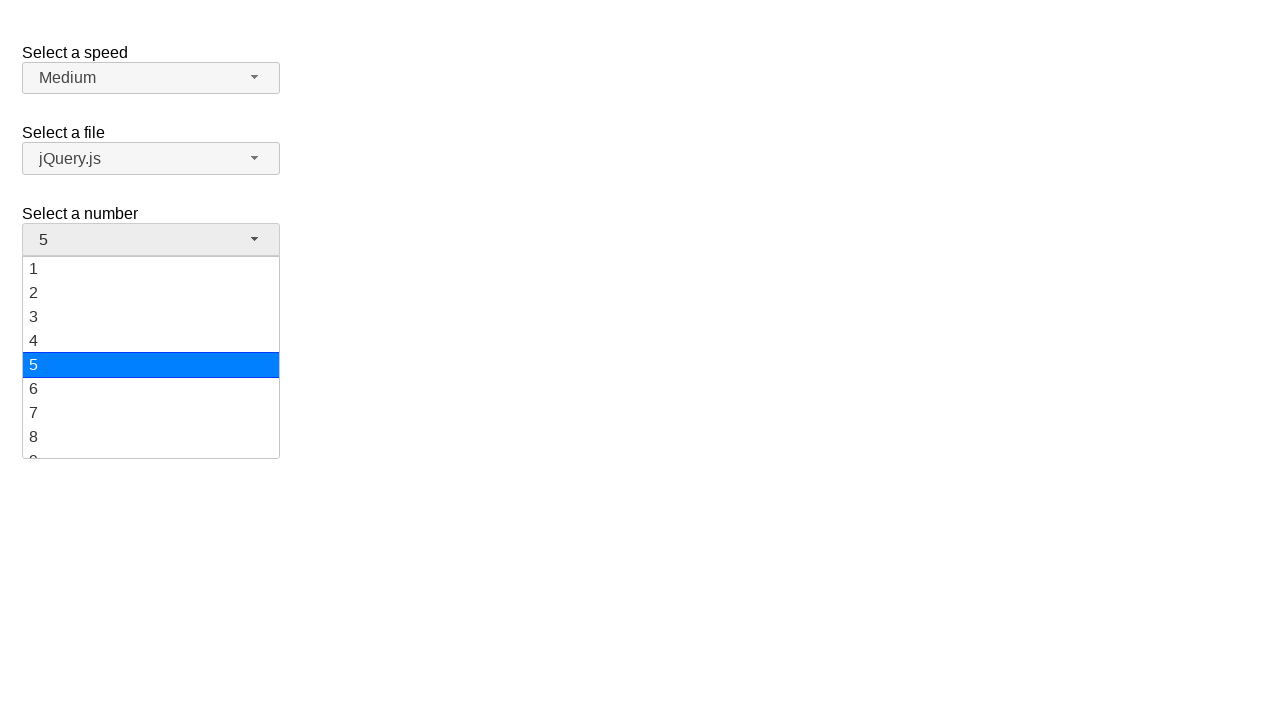

Selected value '10' from dropdown menu at (151, 357) on ul#number-menu>li>div >> nth=9
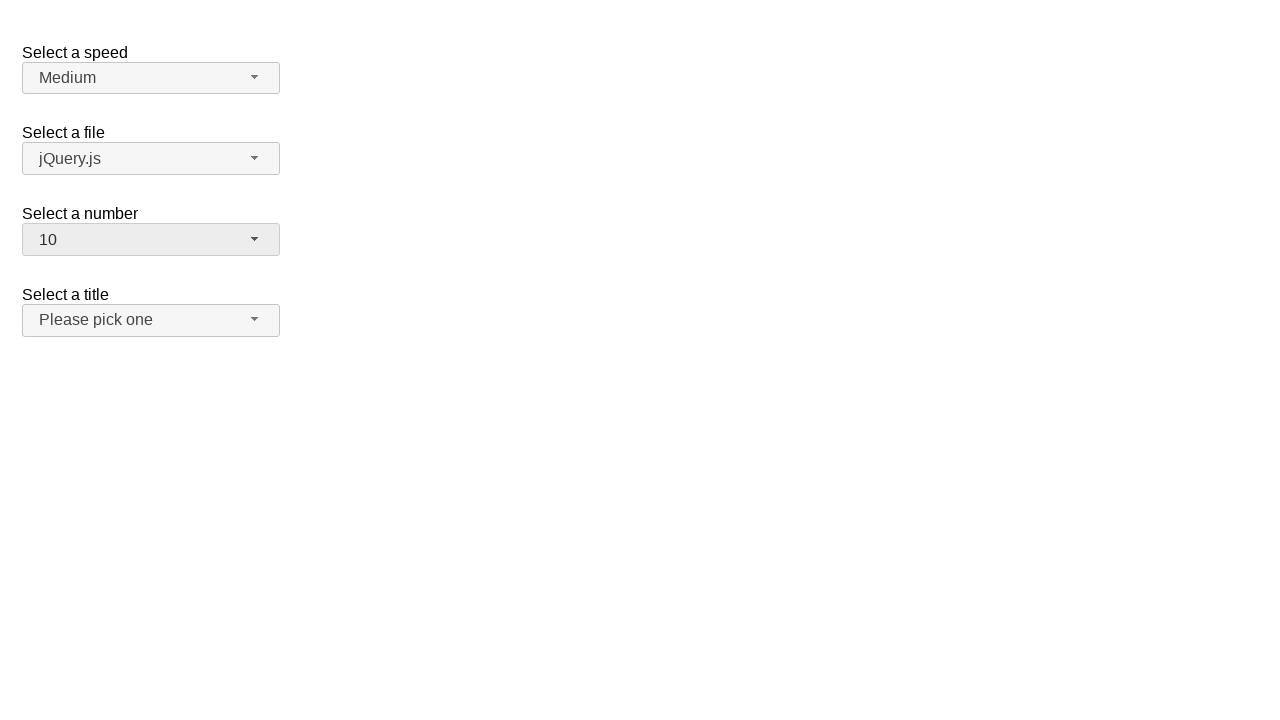

Verified that '10' is selected in dropdown
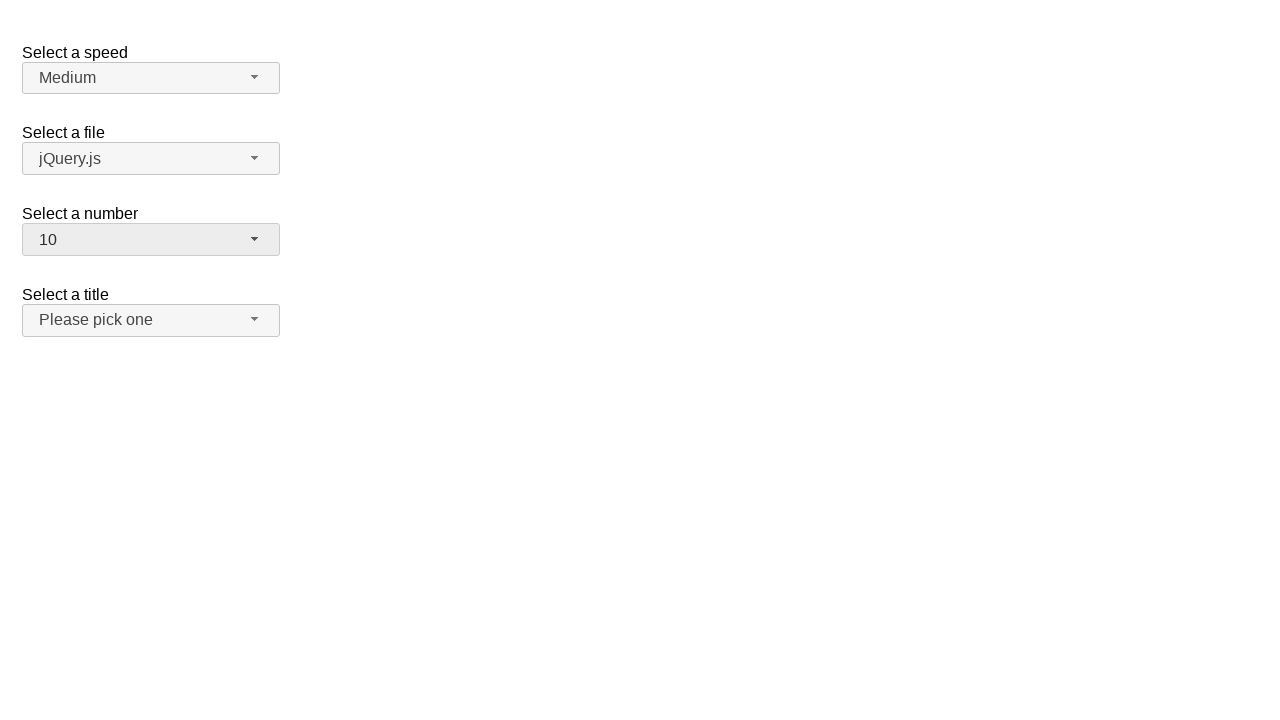

Clicked number dropdown button to open menu again at (151, 240) on span#number-button
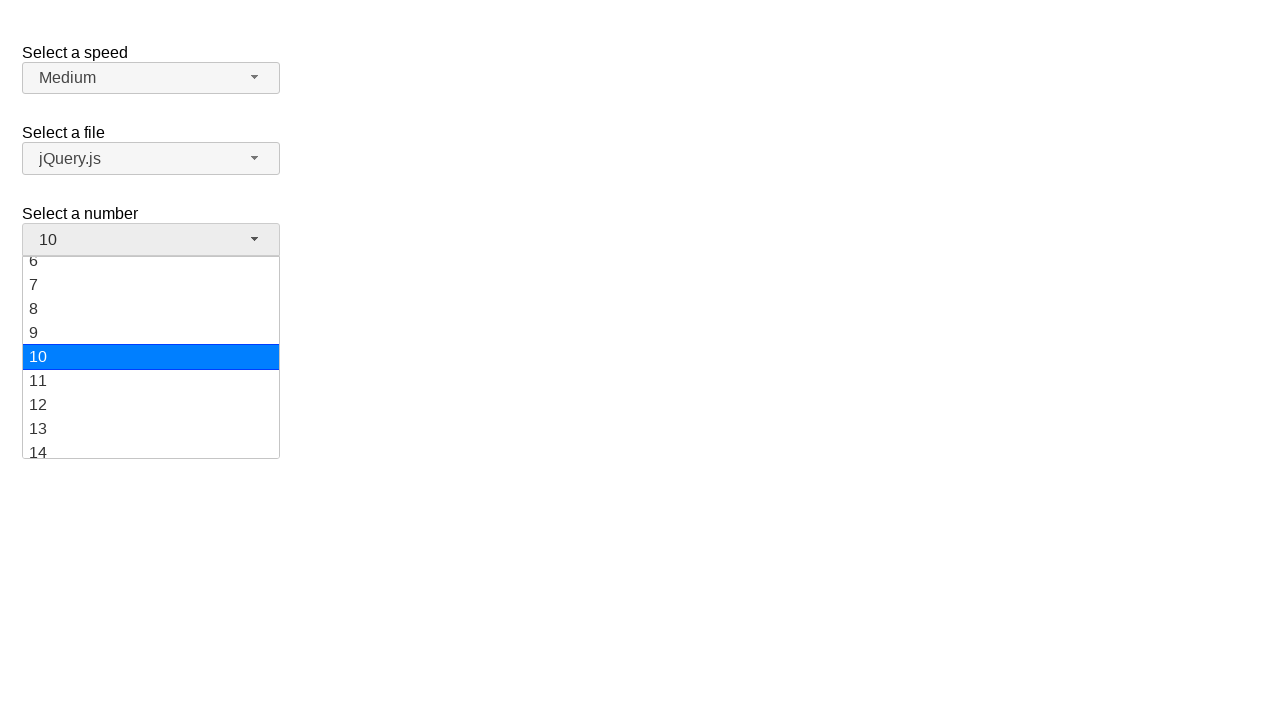

Dropdown menu loaded with numeric options
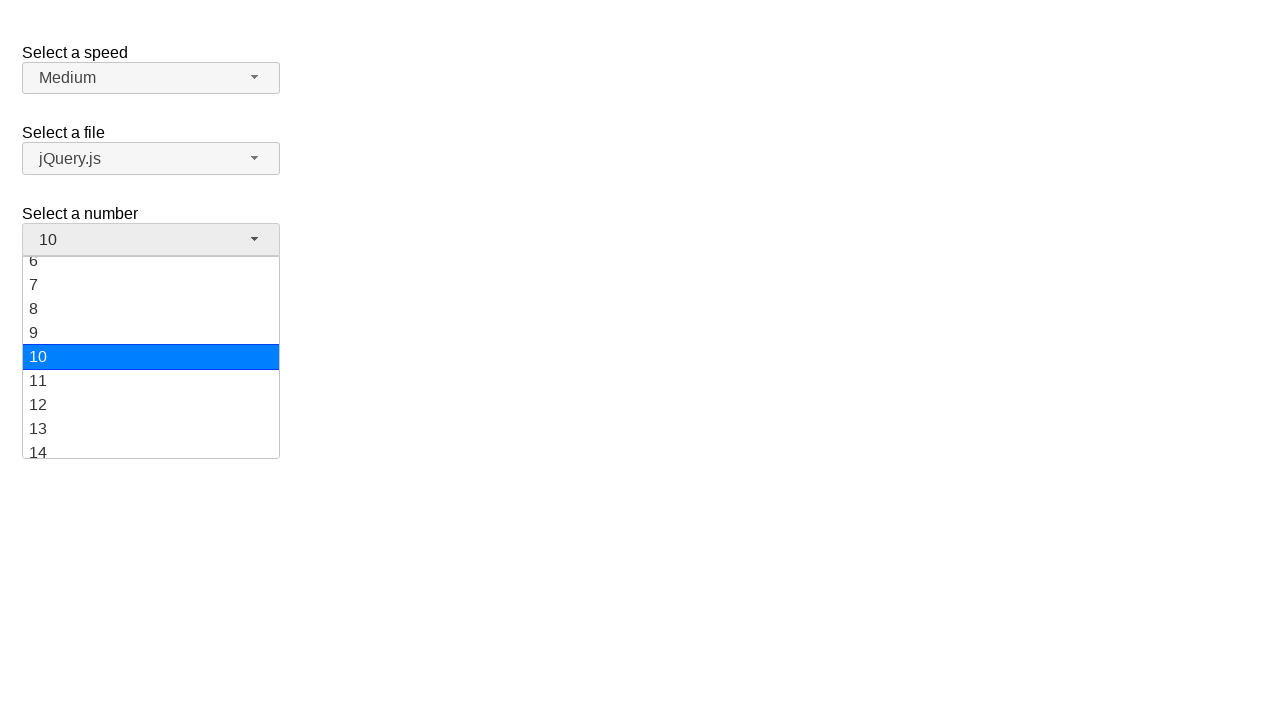

Selected value '19' from dropdown menu at (151, 445) on ul#number-menu>li>div >> nth=18
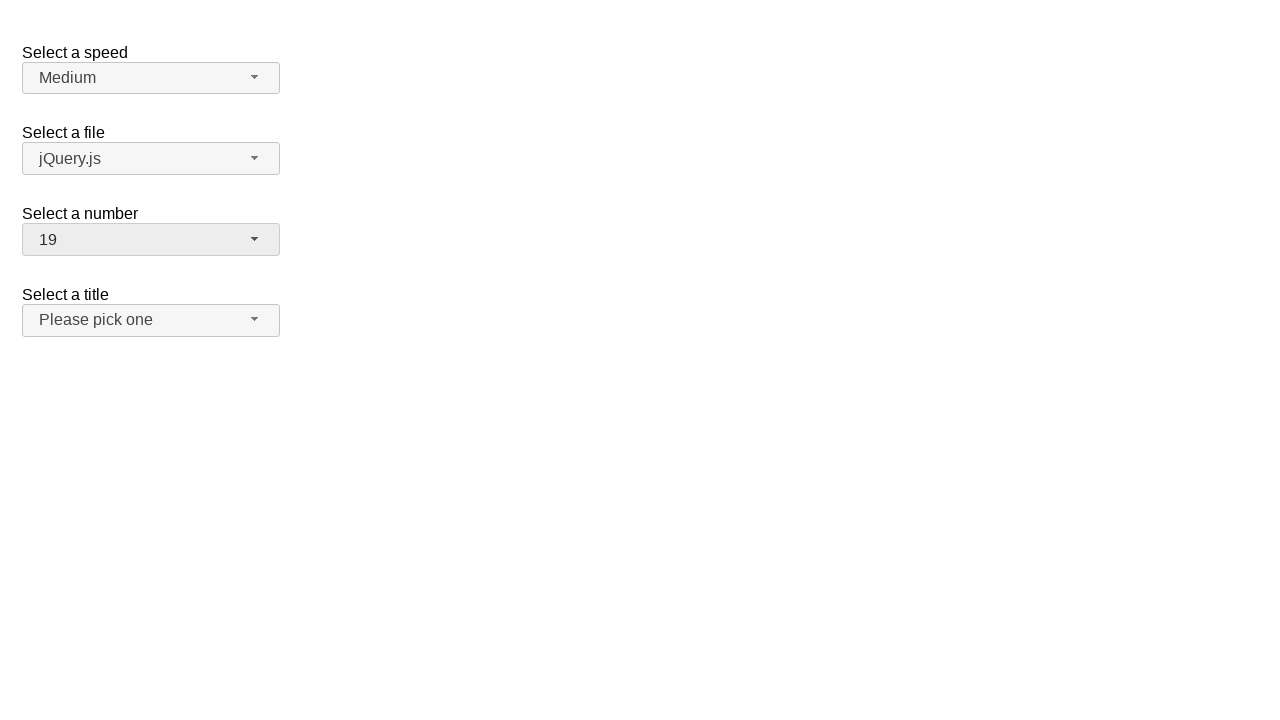

Verified that '19' is selected in dropdown
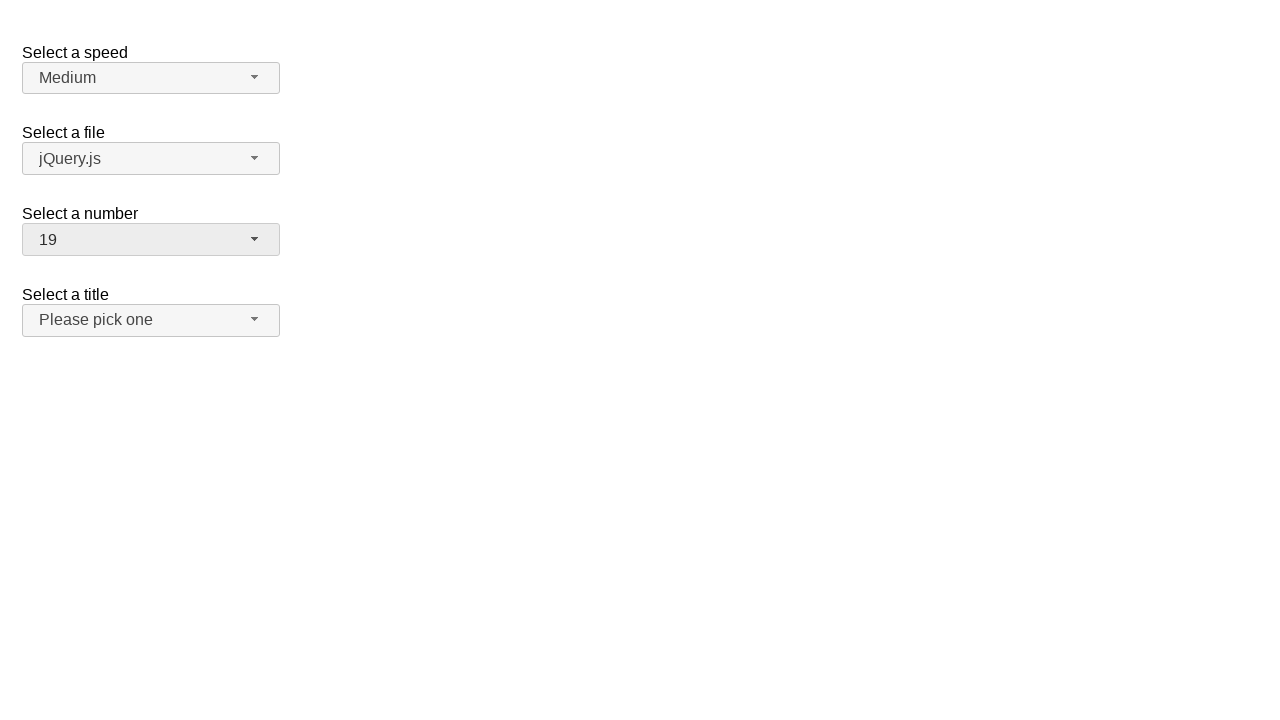

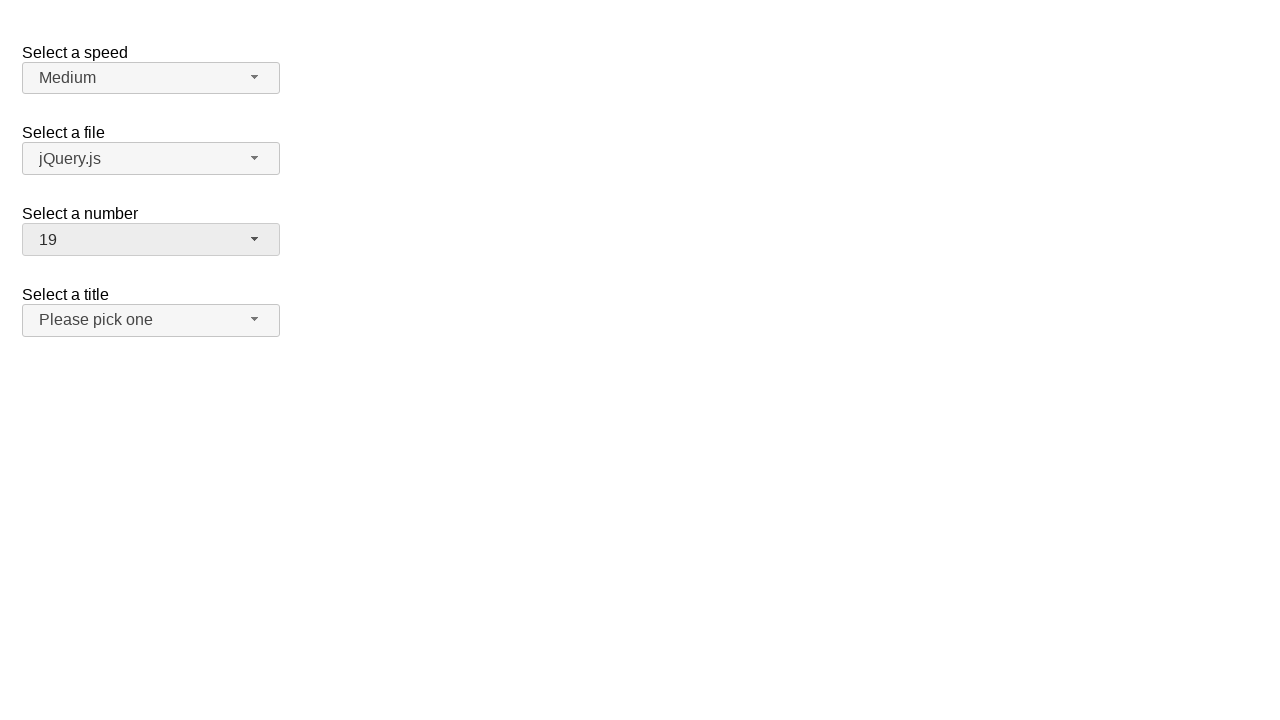